Tests new window functionality by clicking a button to open a new window, switching to it, verifying content, and switching back to the original window

Starting URL: https://demoqa.com/browser-windows

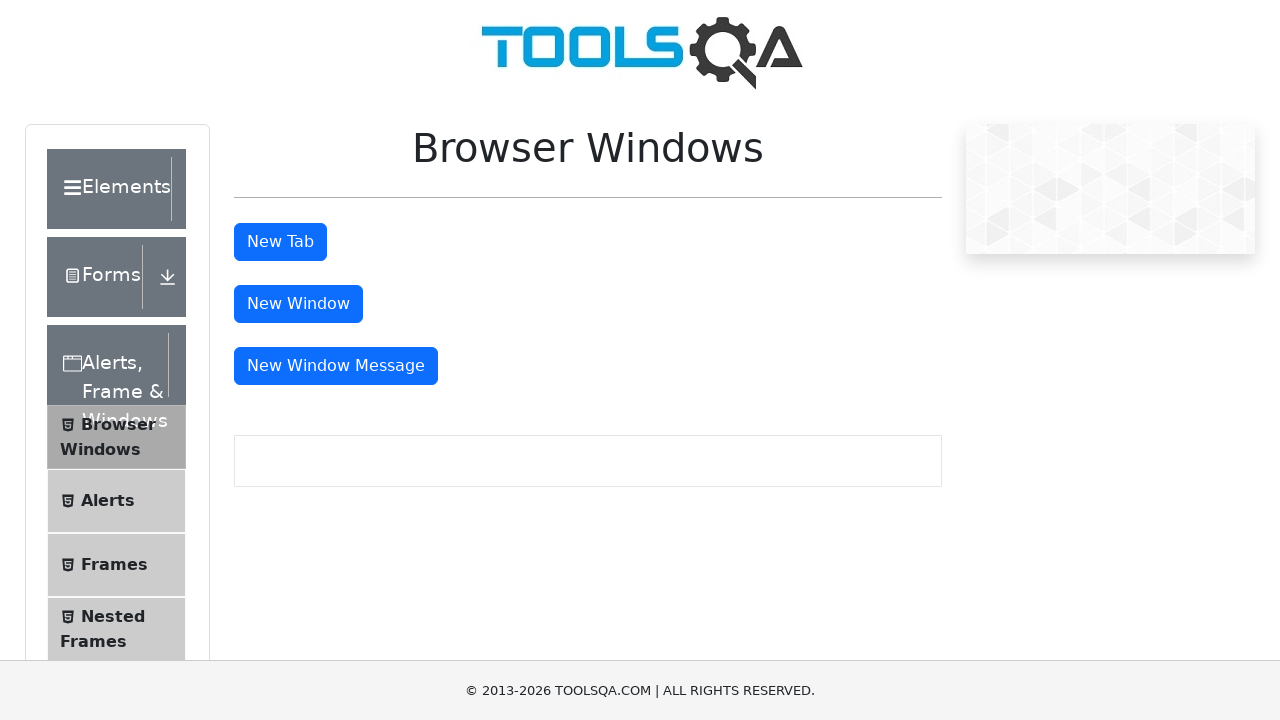

Retrieved initial window handle
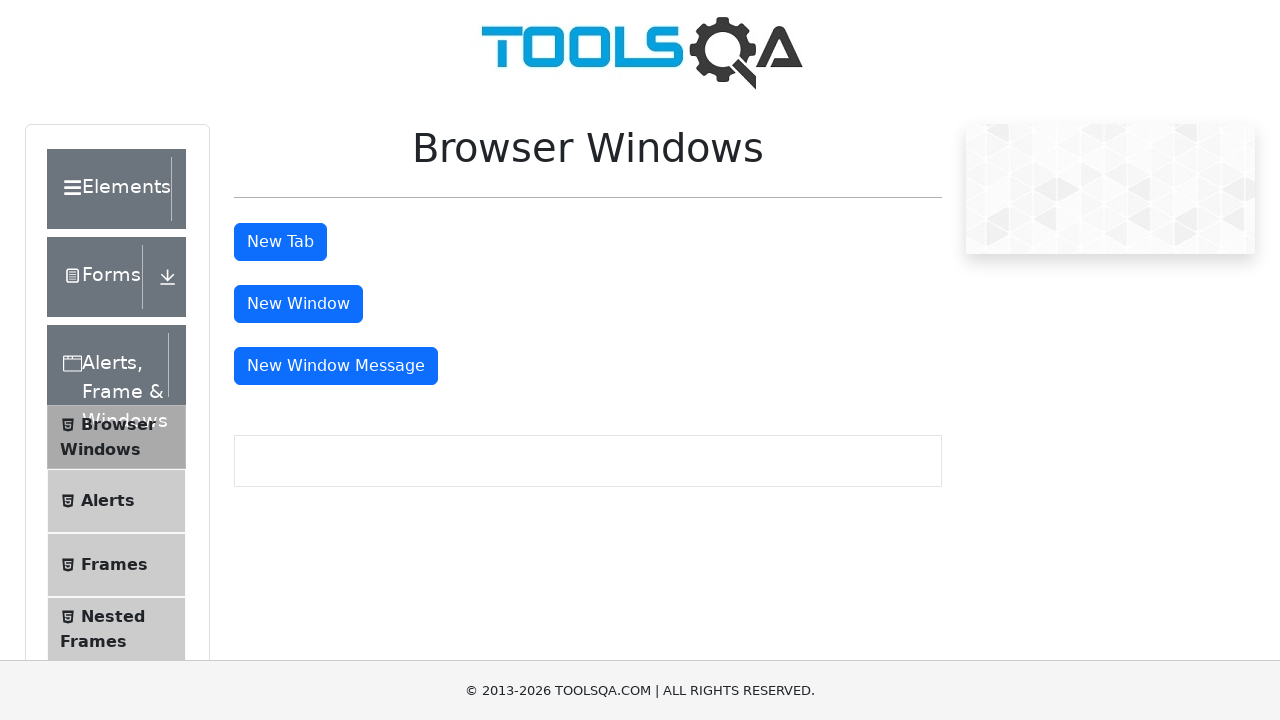

Clicked button to open new window at (298, 304) on #windowButton
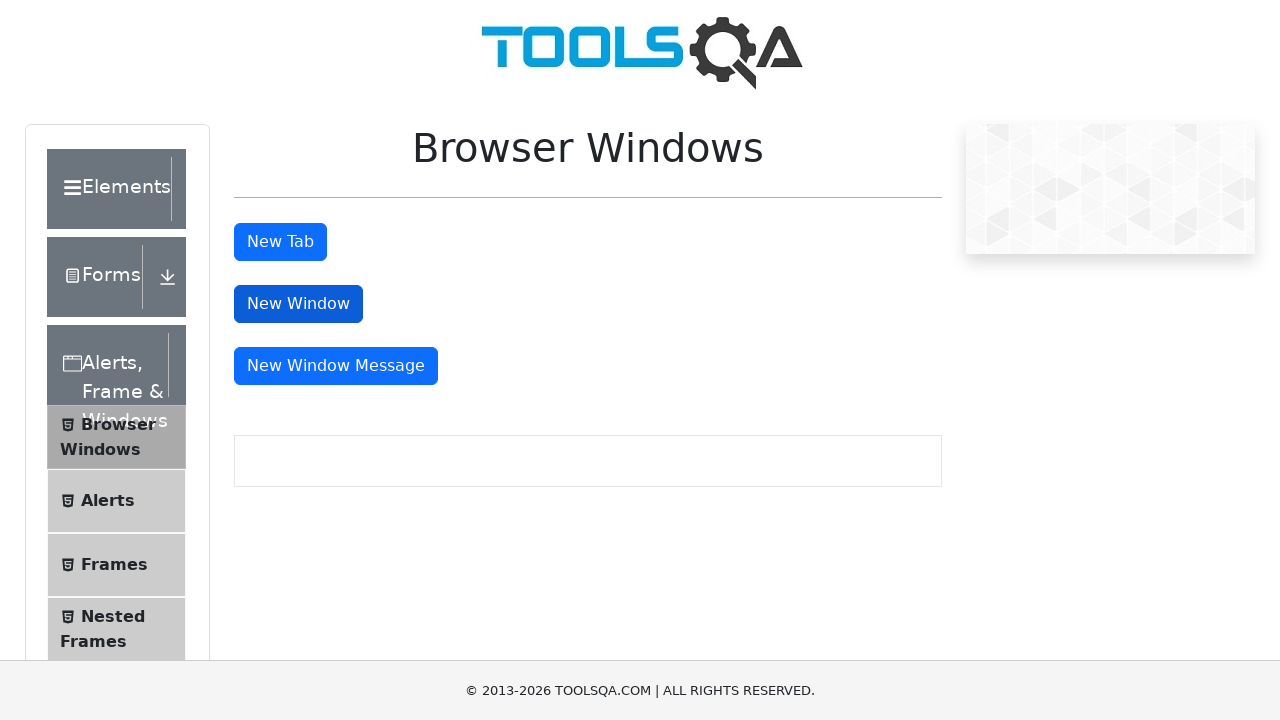

Waited for new window to open
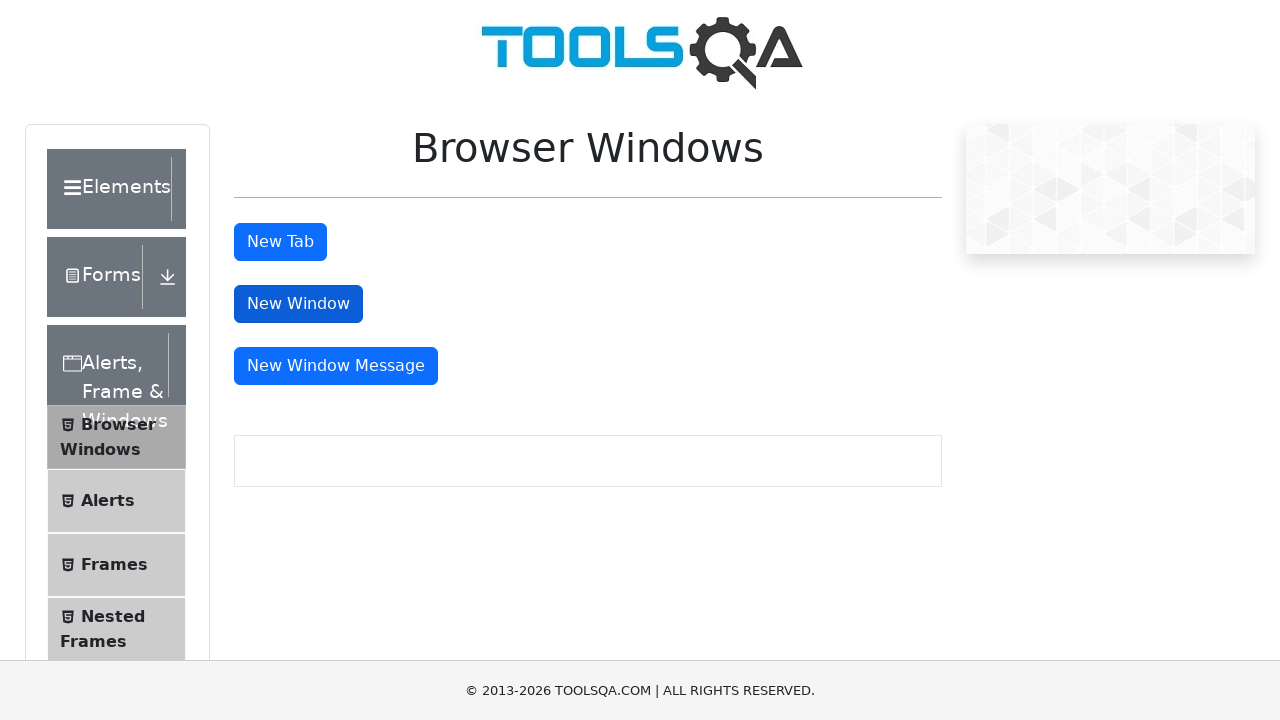

Retrieved all open pages from context
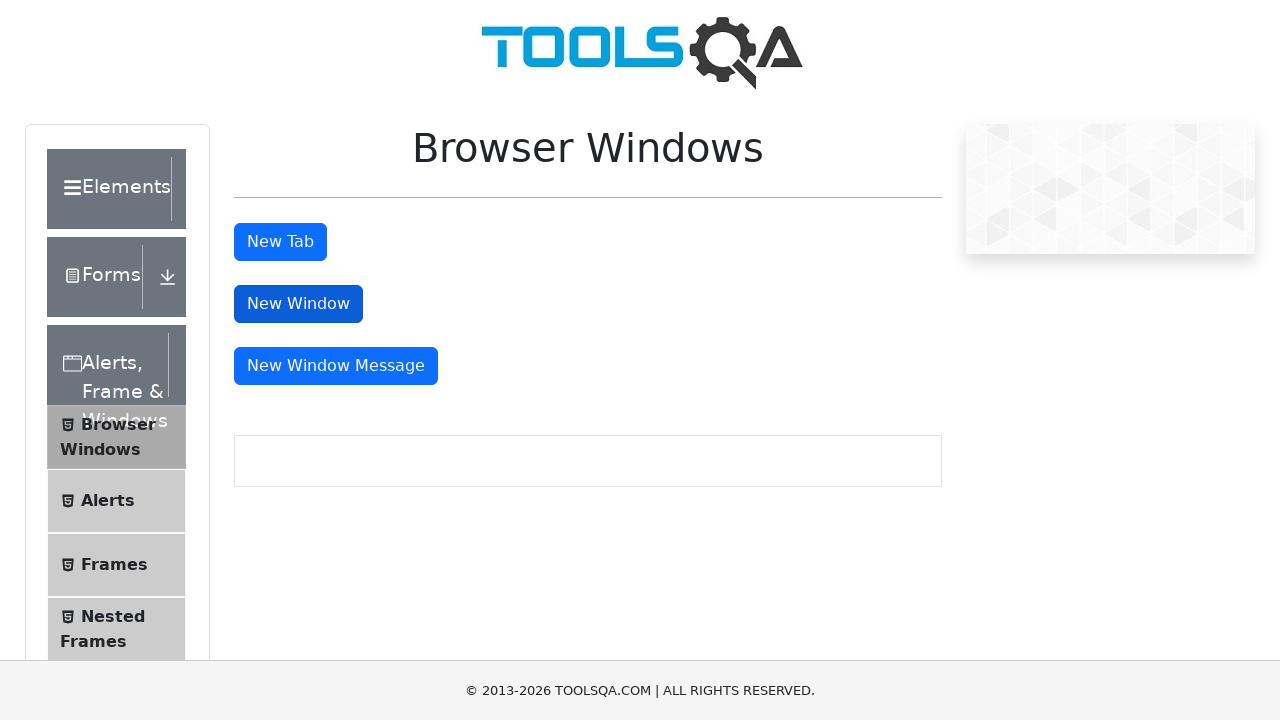

Identified new window from list of open pages
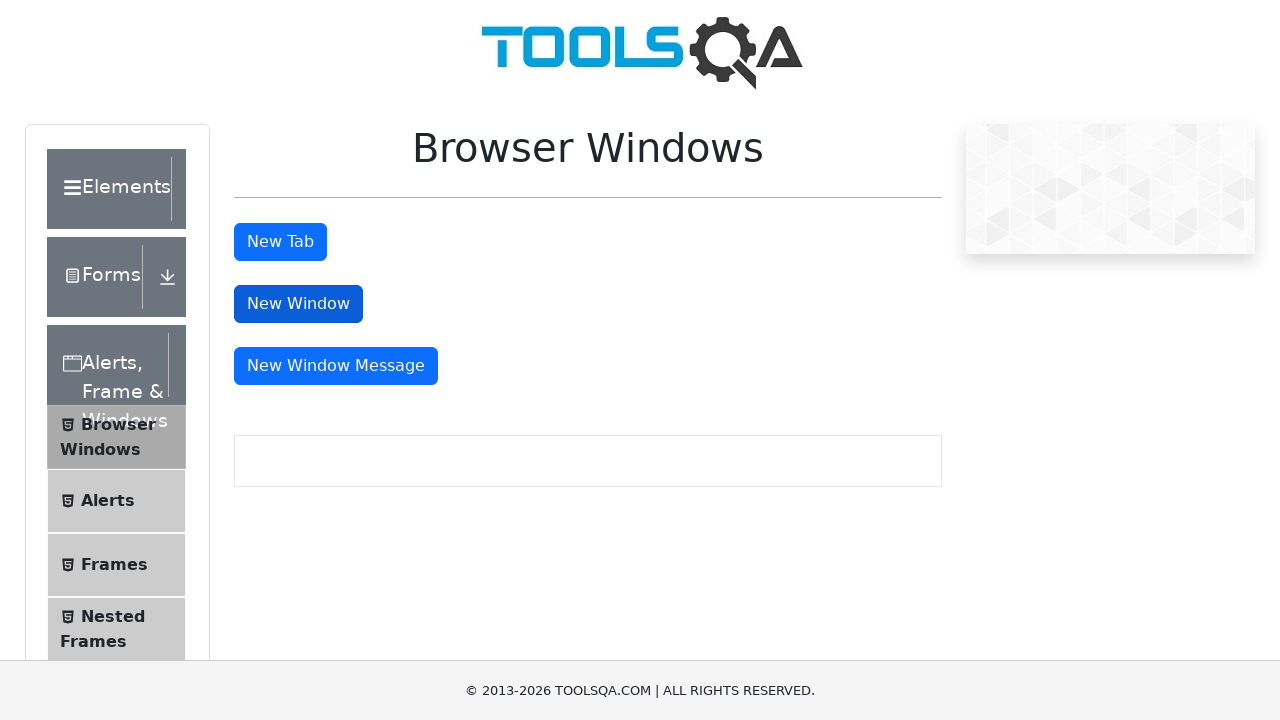

New window loaded and sample heading element appeared
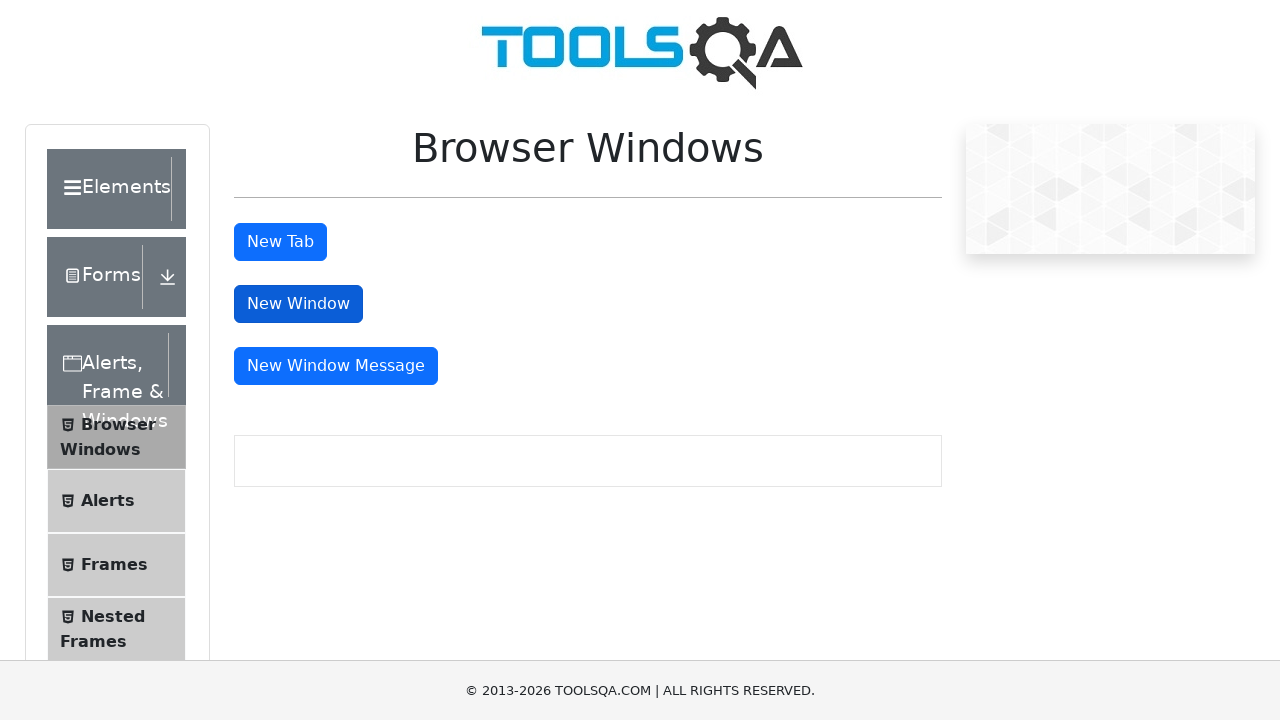

Retrieved heading text from new window: 'This is a sample page'
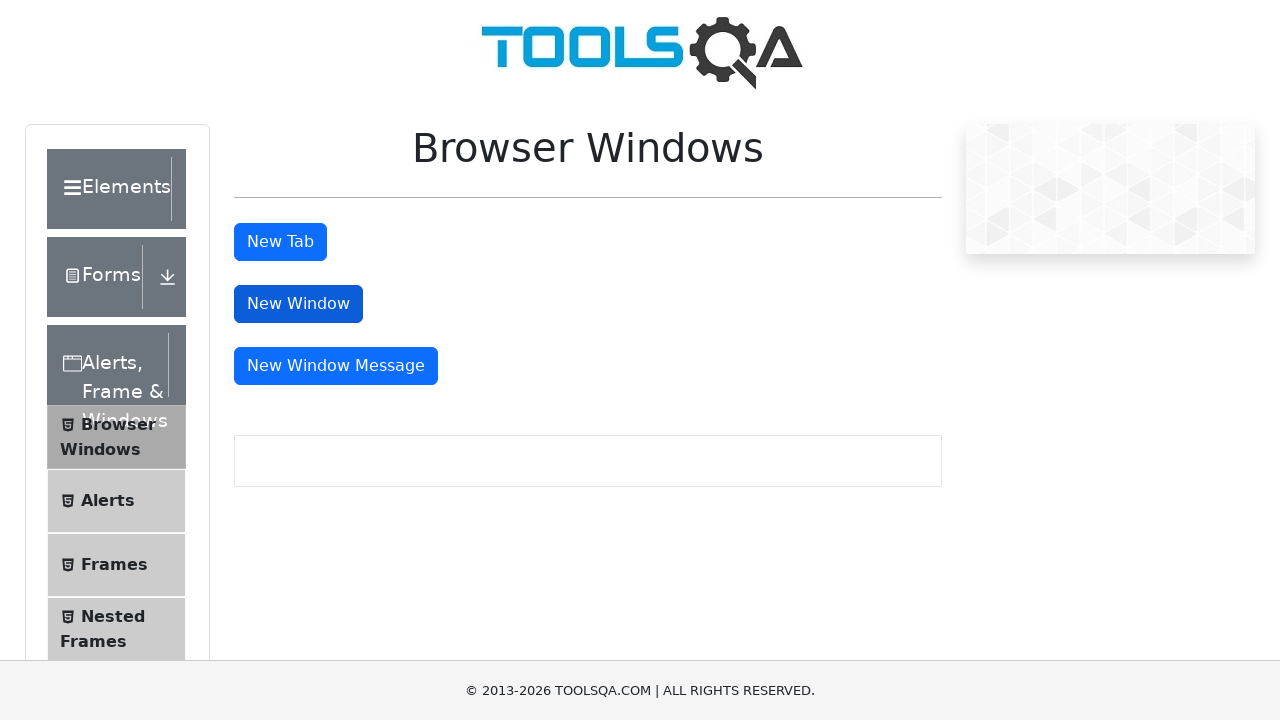

Closed new window
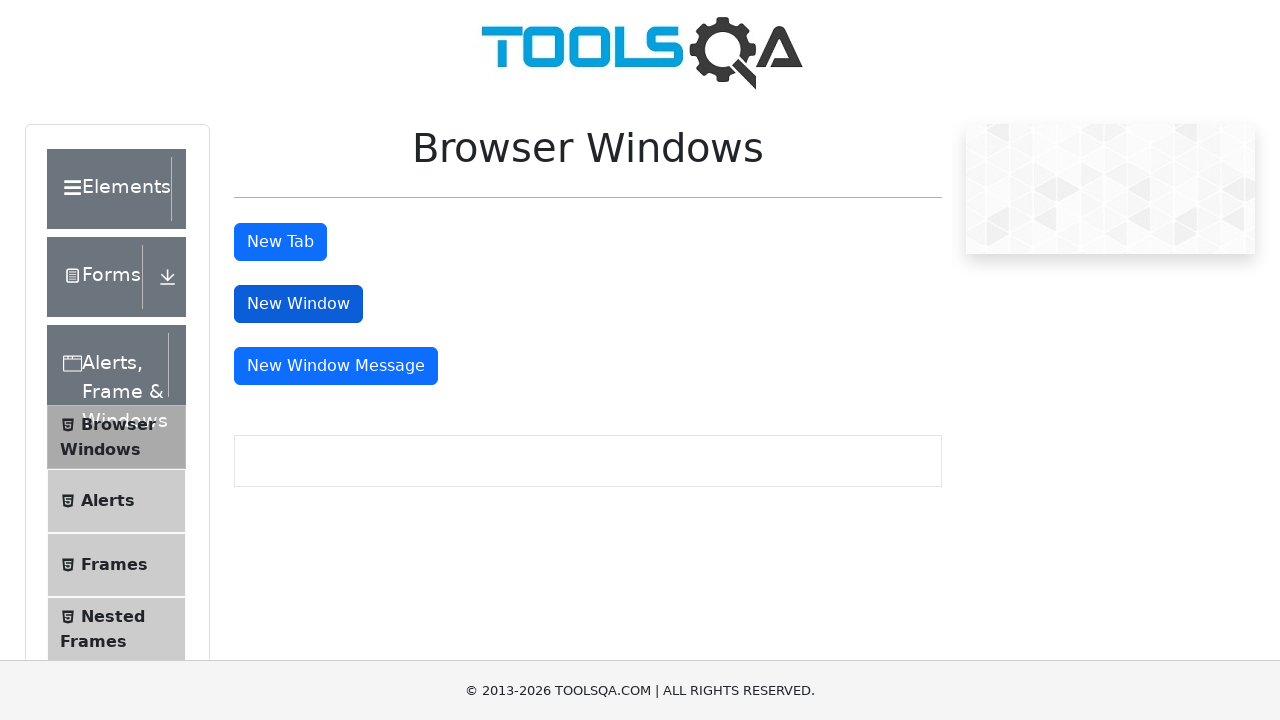

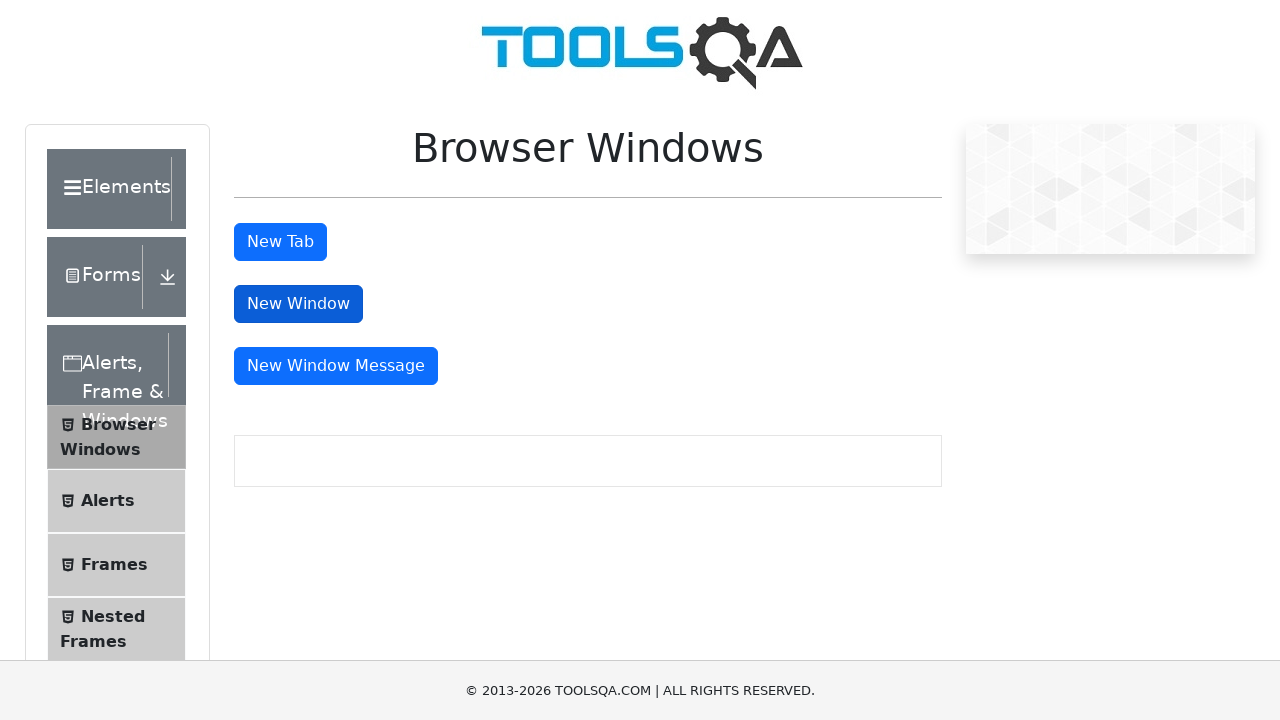